Tests the calculator's addition with a negative and positive number (-2 + 1 = -1)

Starting URL: https://testsheepnz.github.io/BasicCalculator.html

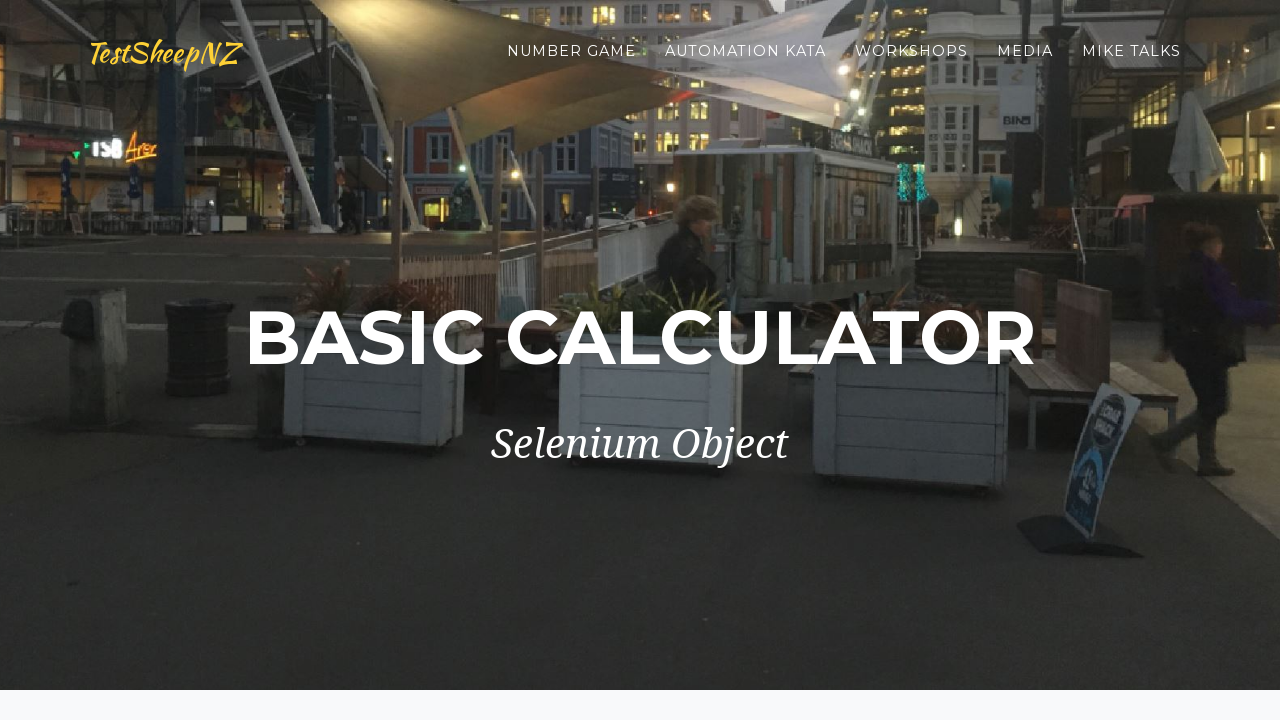

Filled first number field with -2 on #number1Field
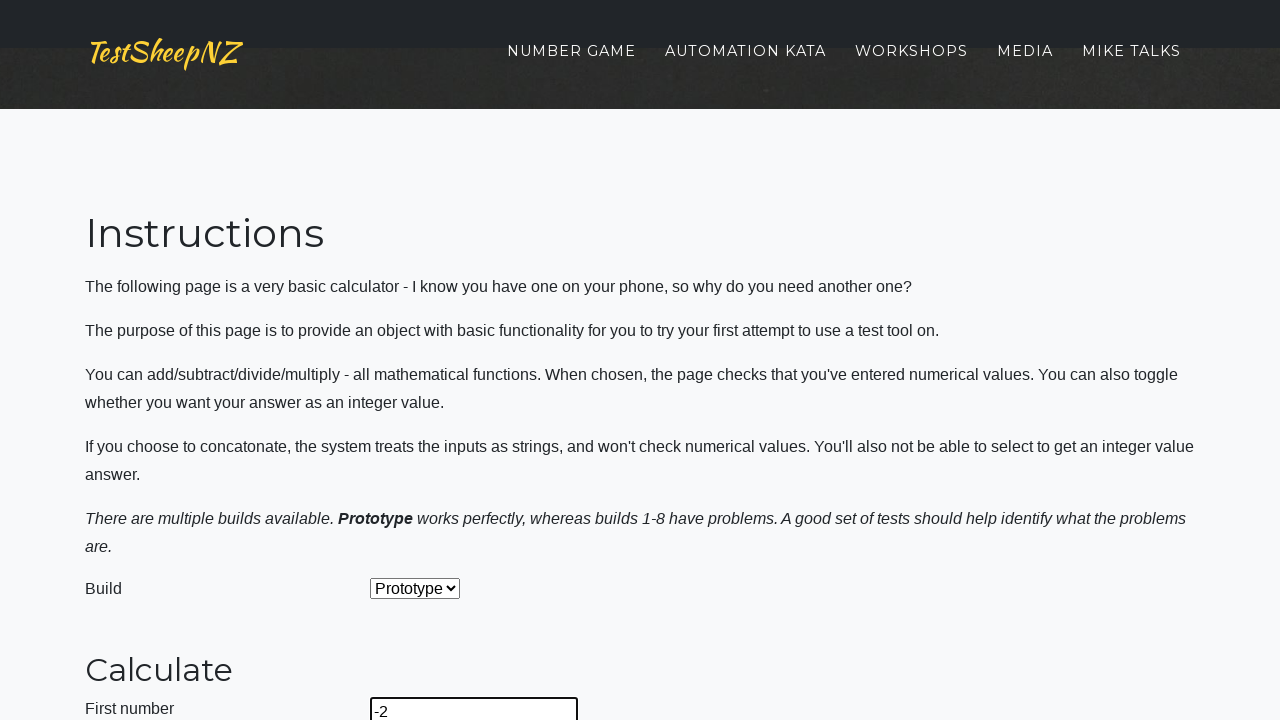

Filled second number field with 1 on #number2Field
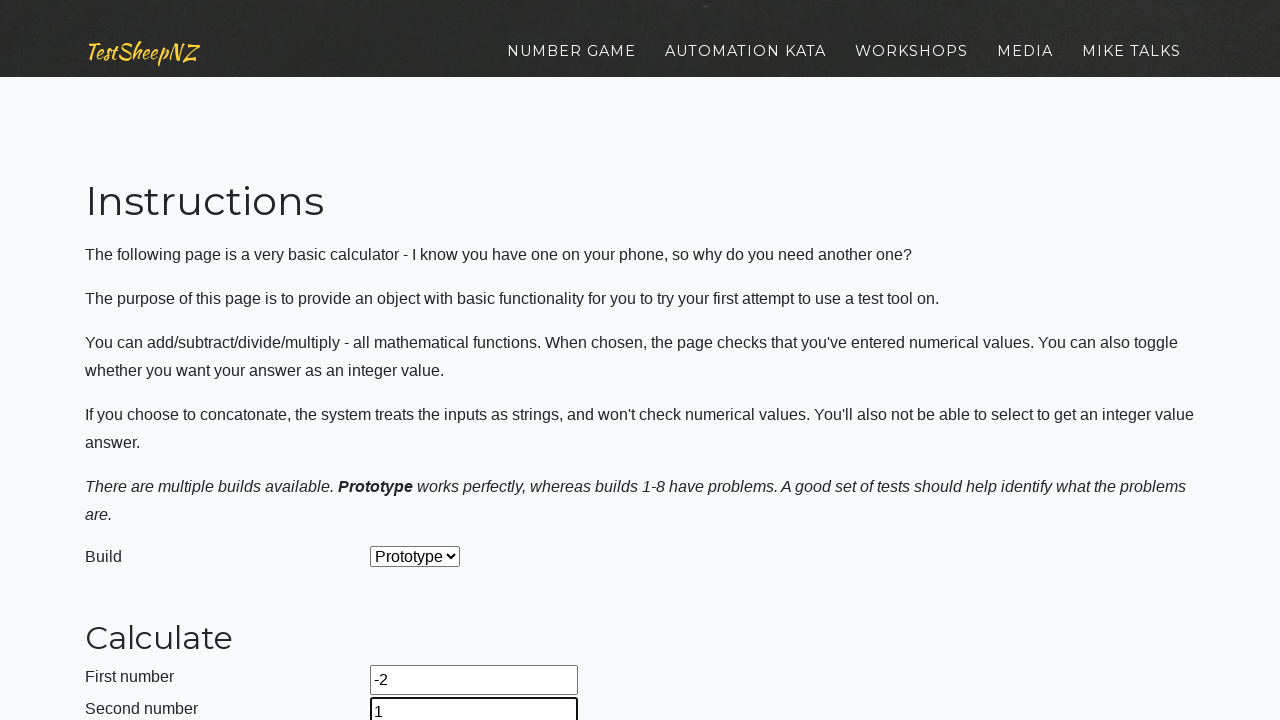

Selected Add operation from dropdown on #selectOperationDropdown
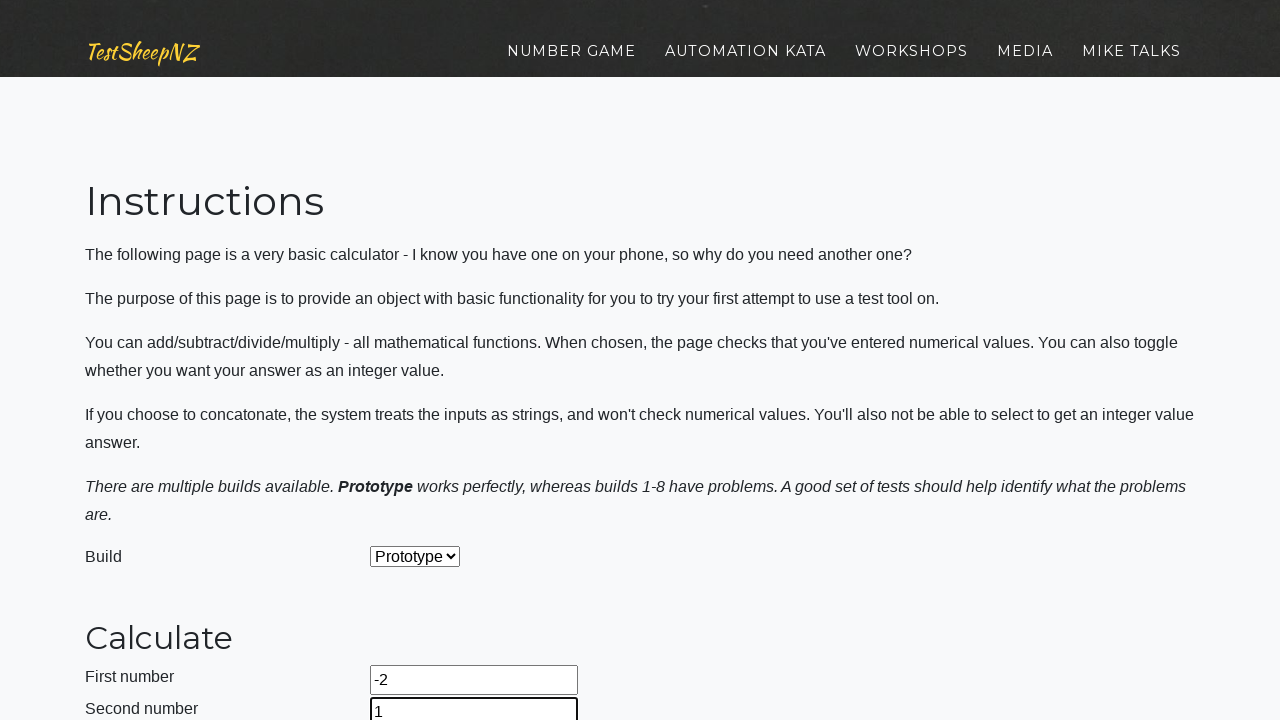

Clicked calculate button at (422, 361) on #calculateButton
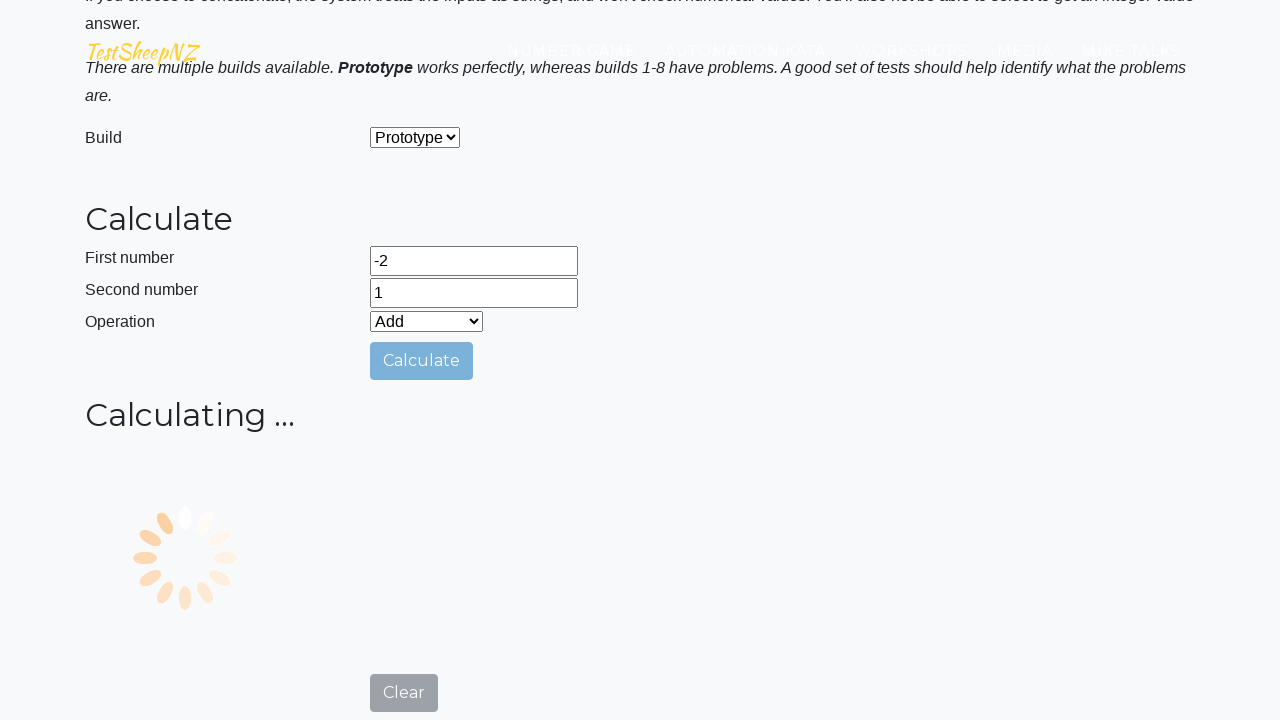

Verified answer field contains -1 (result of -2 + 1)
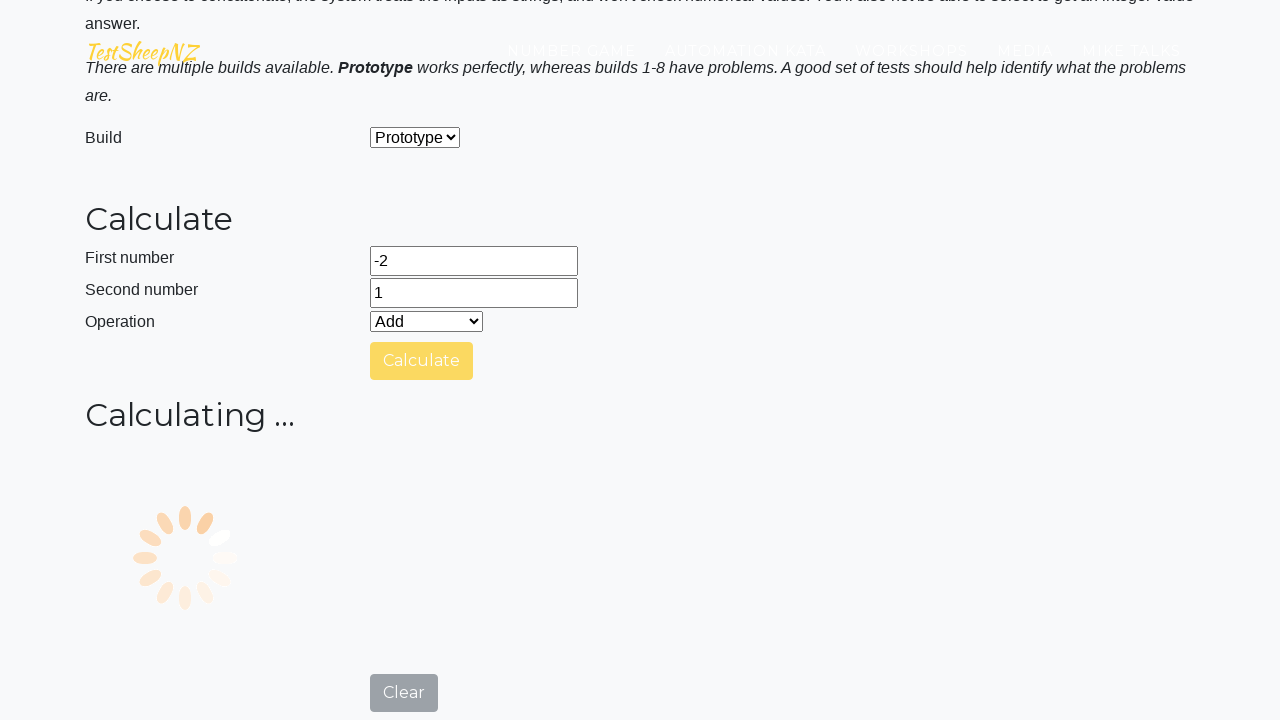

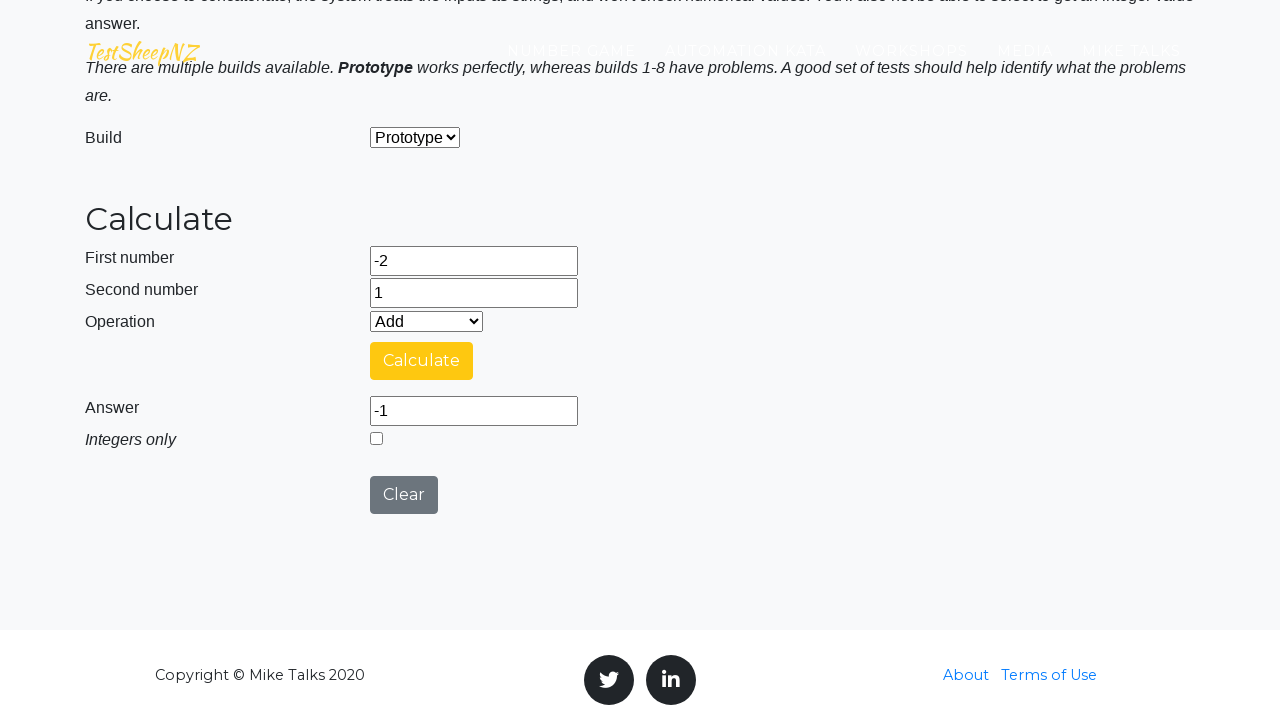